Tests confirm dialog by clicking a confirm button, accepting the dialog, and verifying page navigation occurs

Starting URL: https://www.selenium.dev/selenium/web/alerts.html

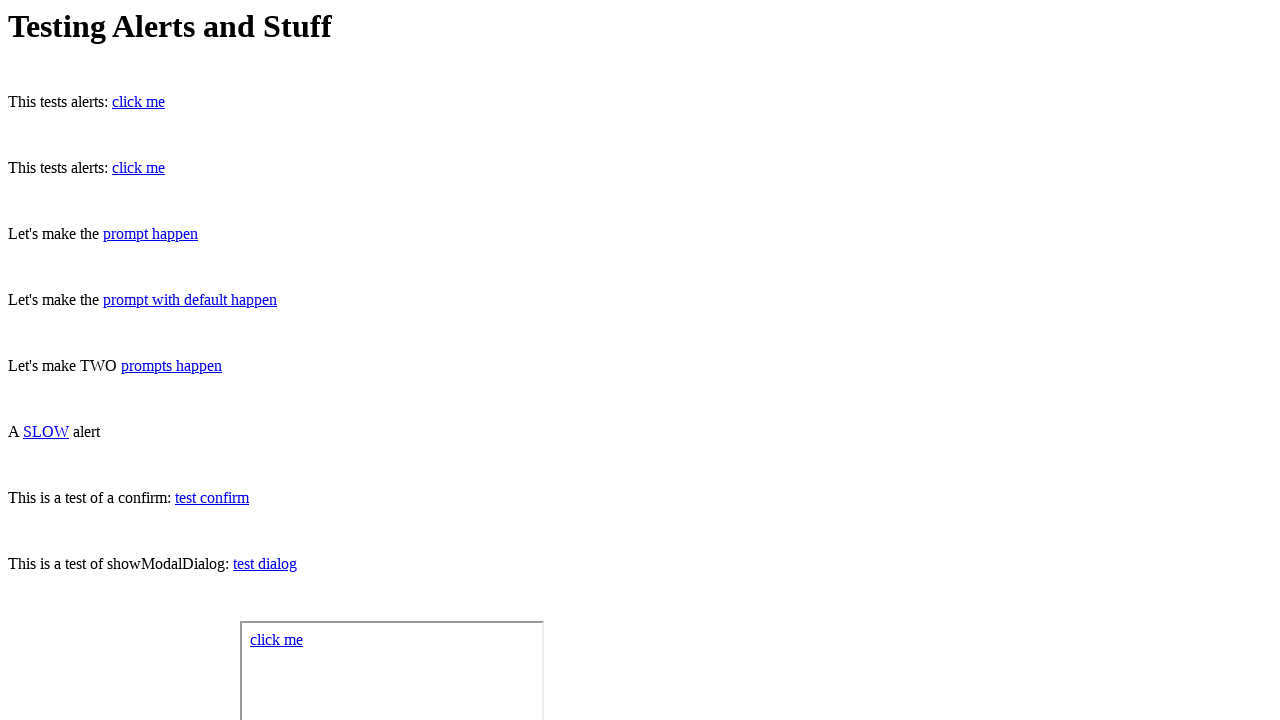

Set up dialog handler to accept confirm dialogs
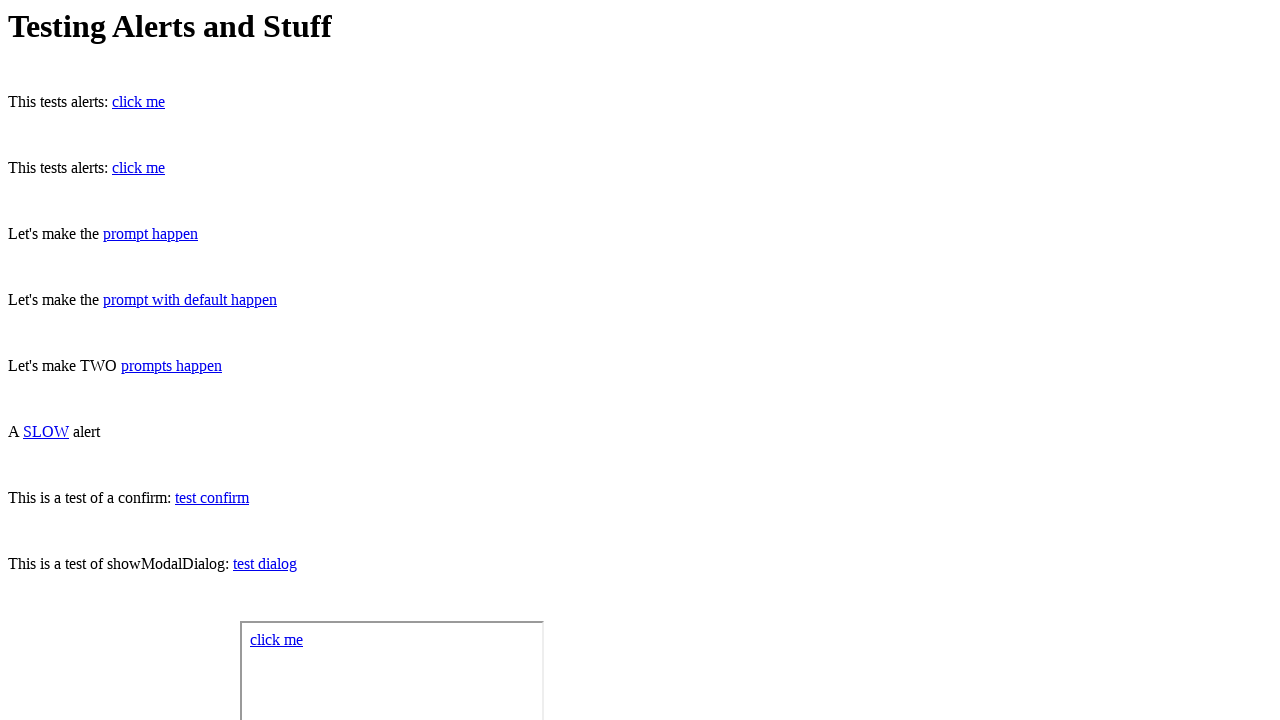

Clicked the confirm button to trigger the dialog at (212, 498) on #confirm
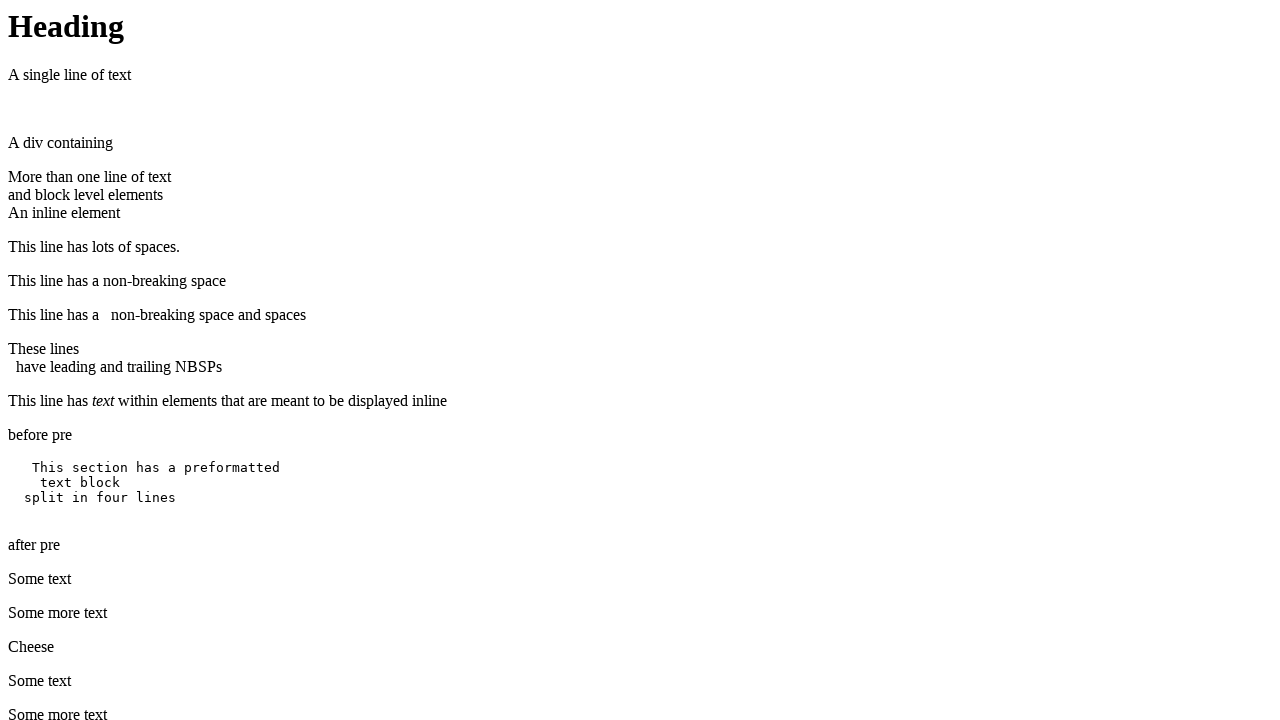

Waited for page navigation and h1 element to appear
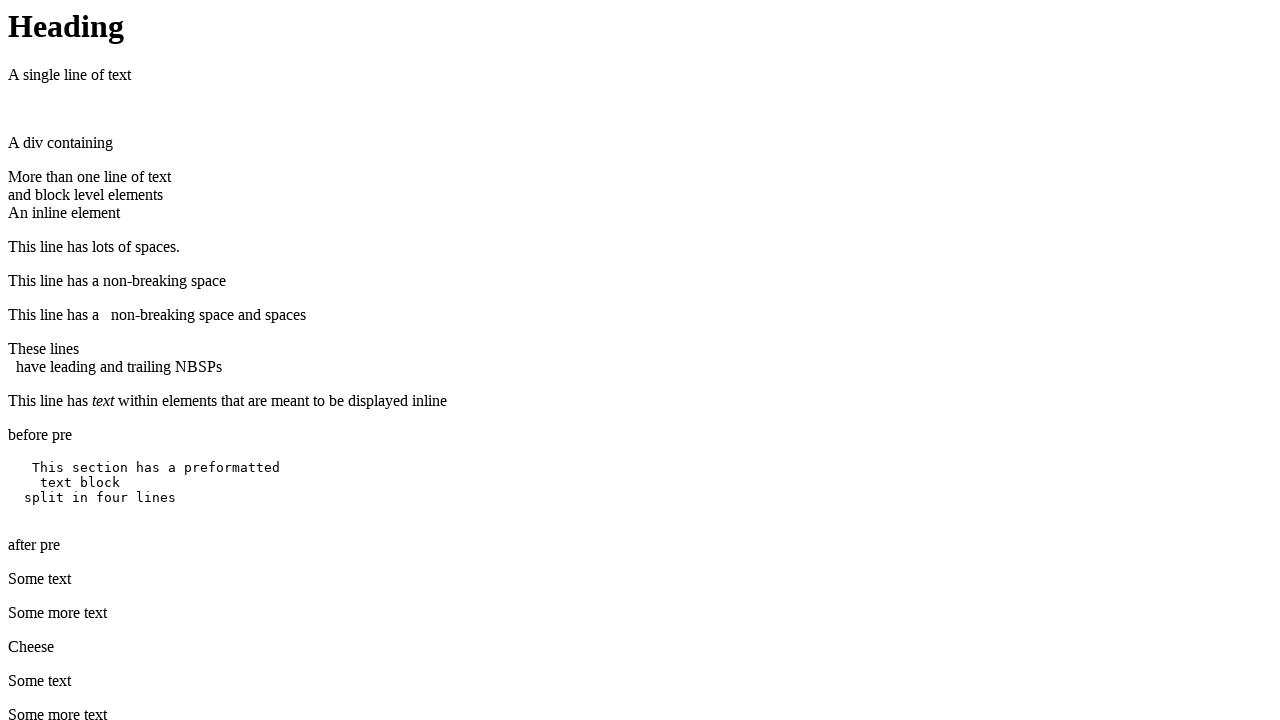

Retrieved heading text from h1 element
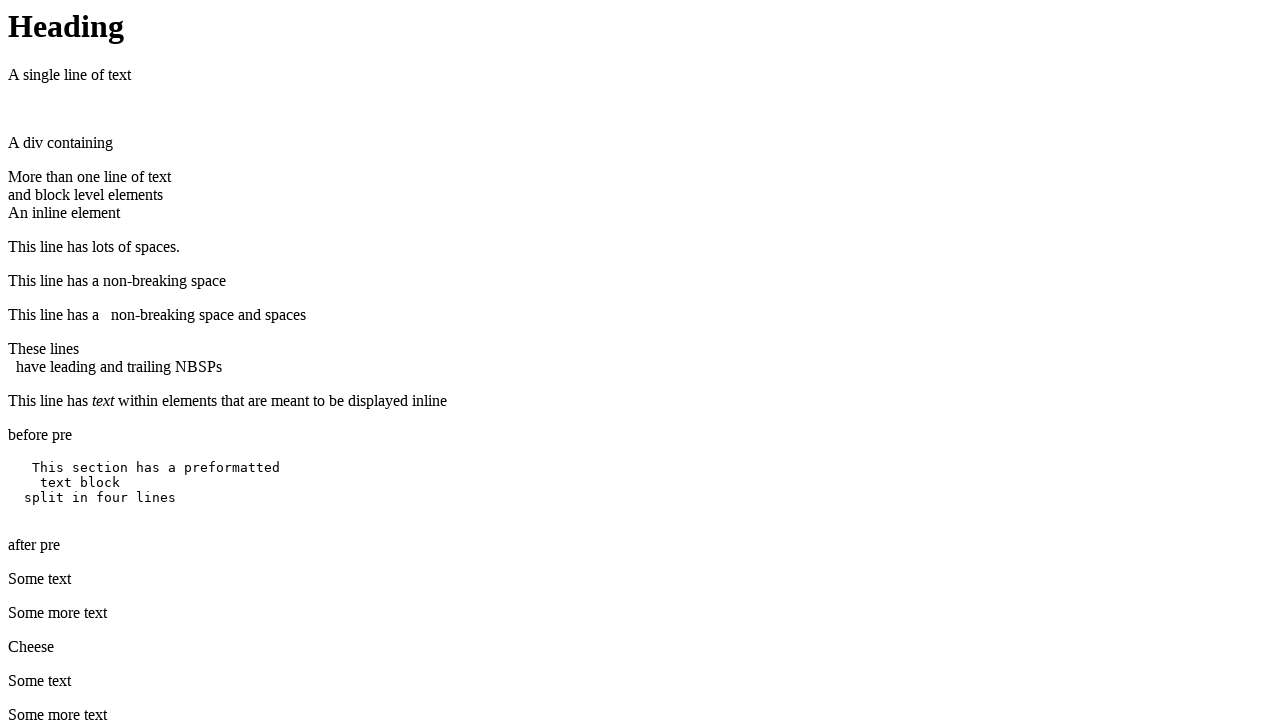

Verified heading text equals 'Heading'
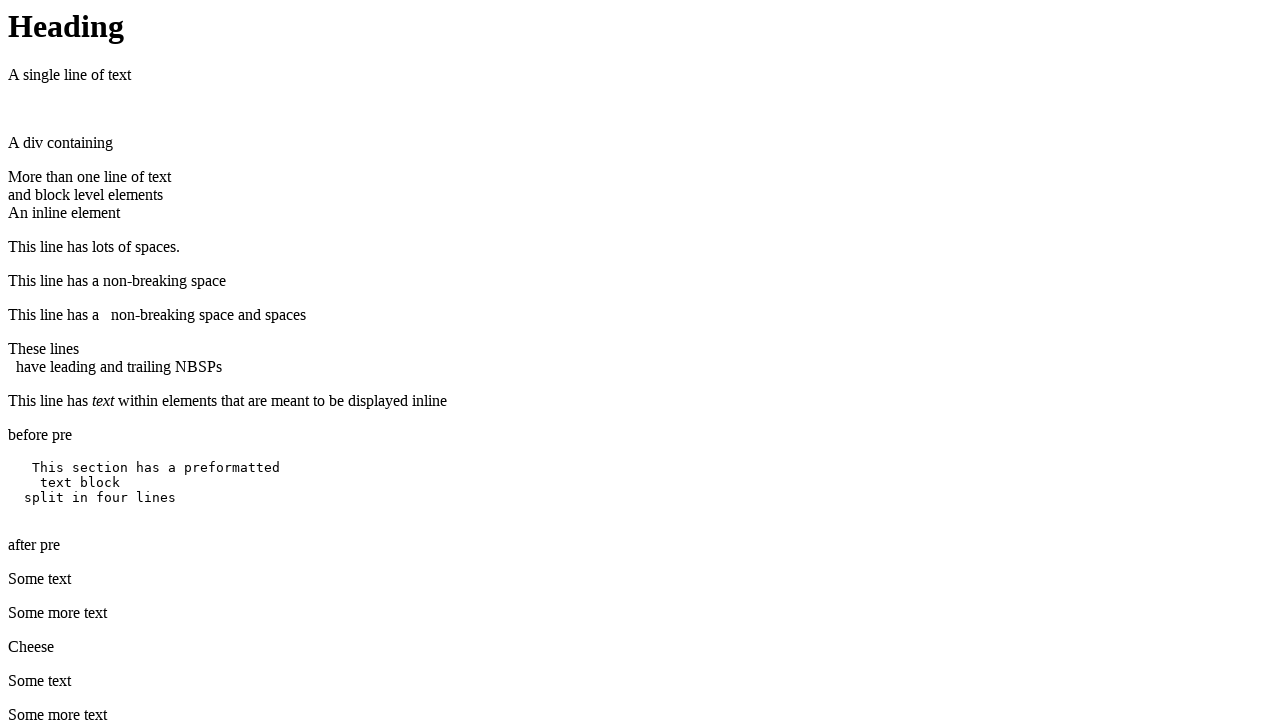

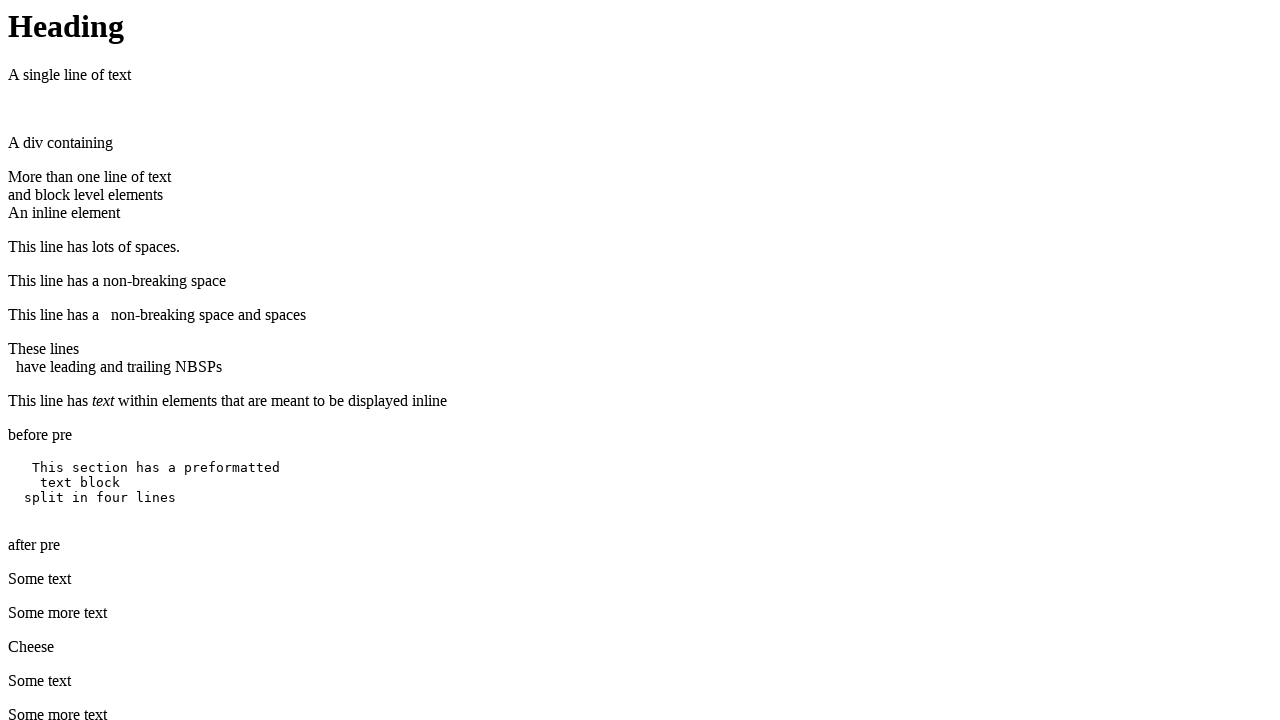